Tests the age form by entering a name and age, submitting the form, and verifying the result message

Starting URL: https://kristinek.github.io/site/examples/age

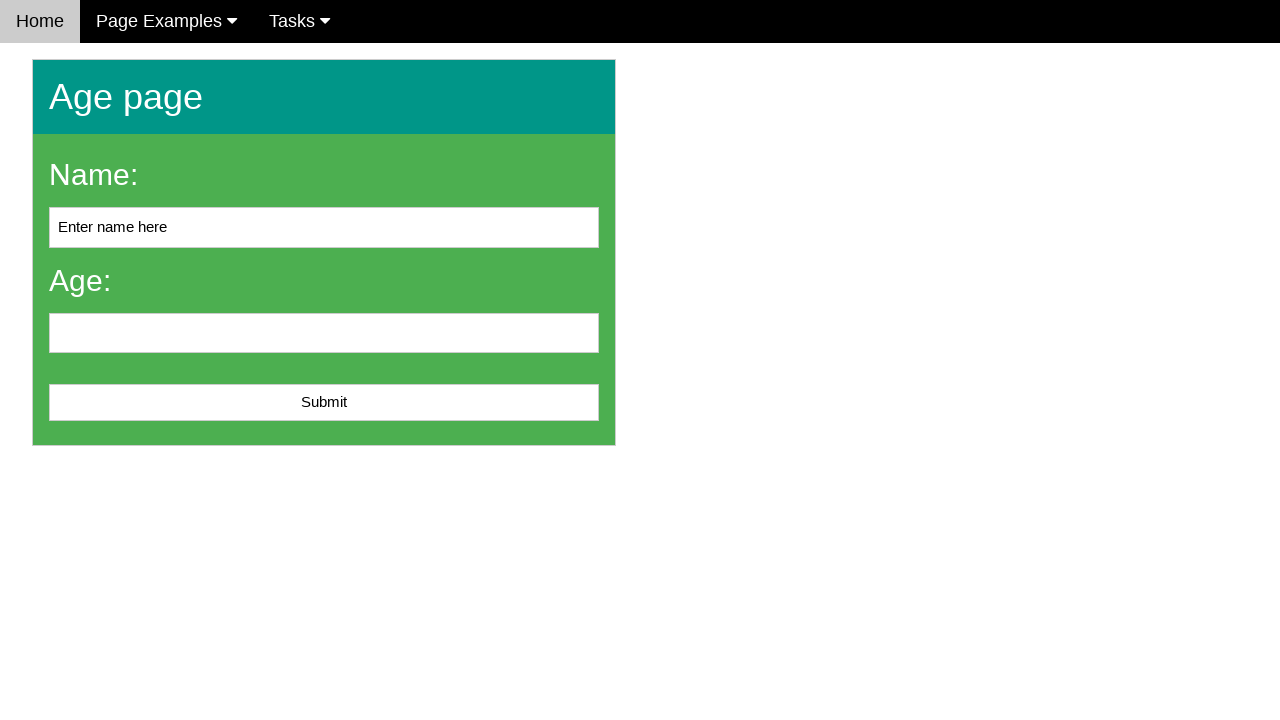

Filled name field with 'John Smith' on #name
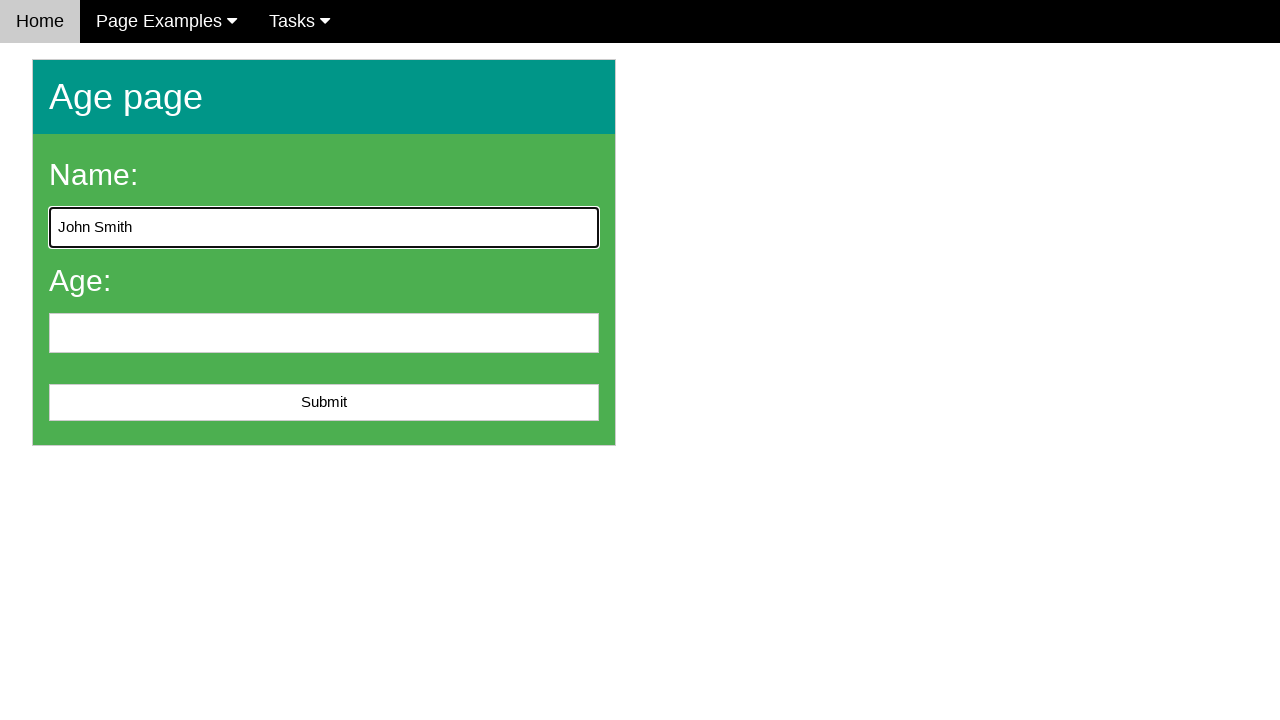

Filled age field with '25' on input[name='age']
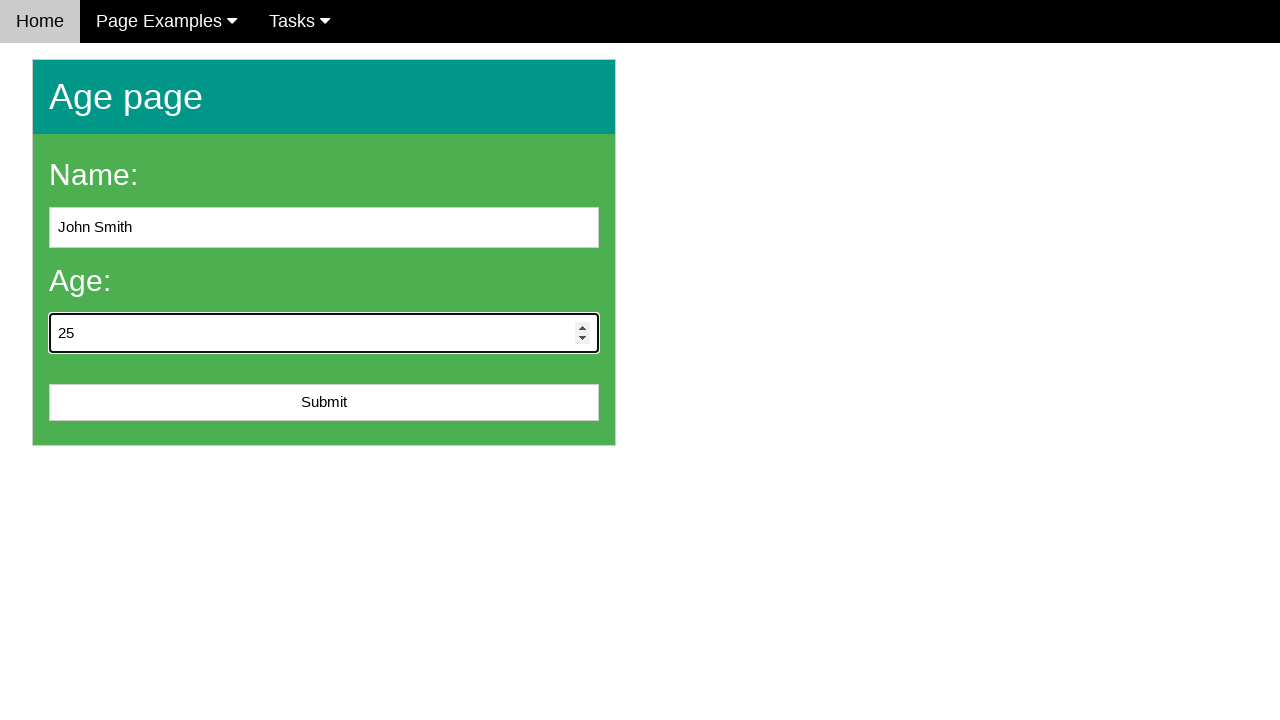

Clicked submit button to submit the age form at (324, 403) on #submit
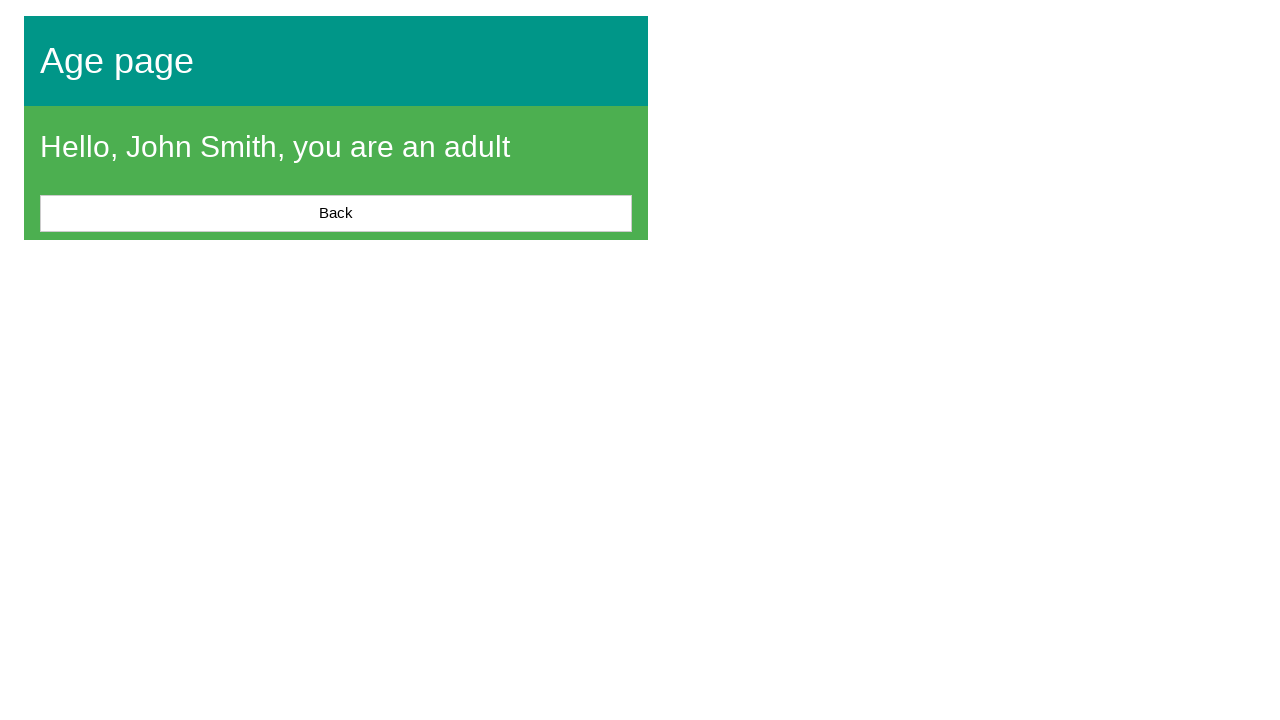

Result message element loaded
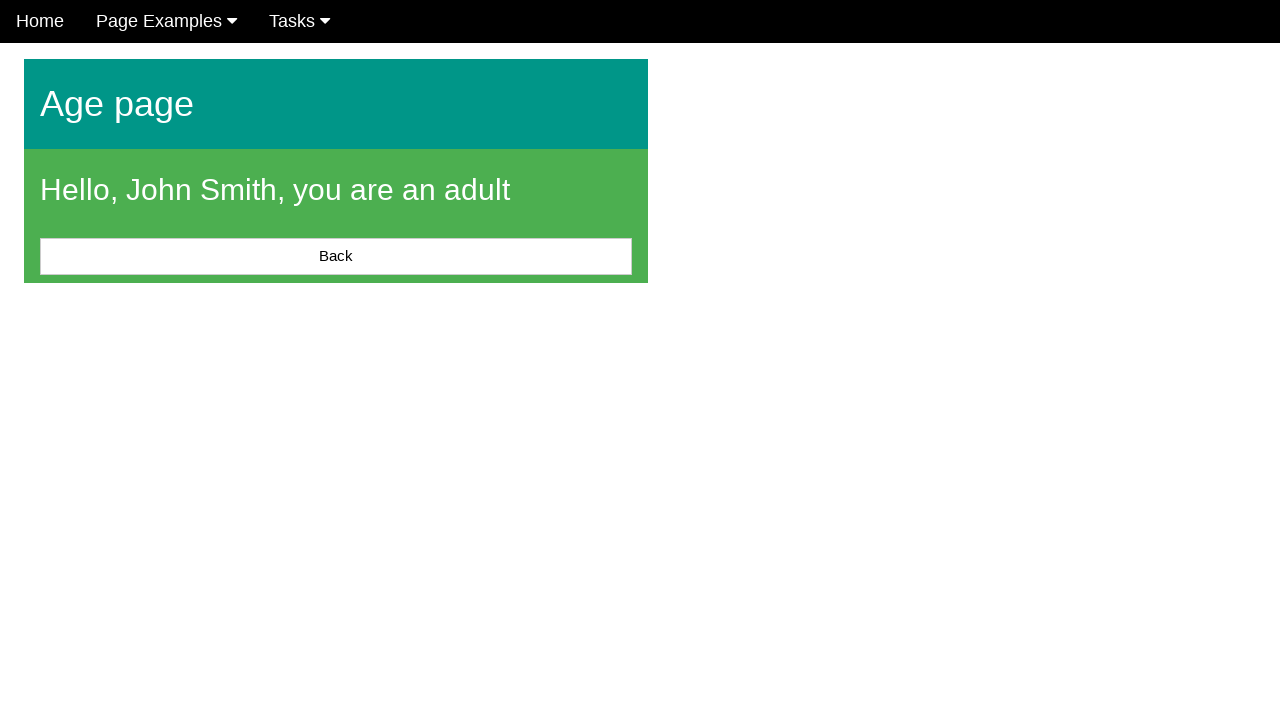

Located the message element
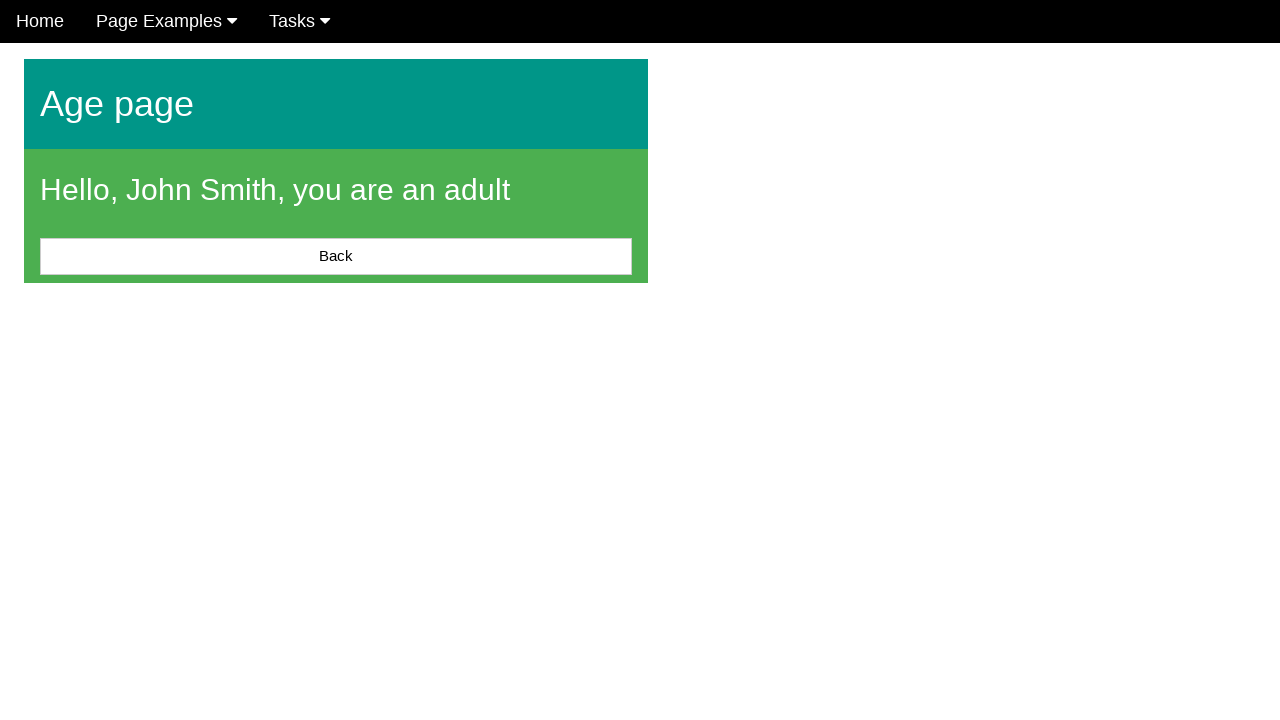

Verified that the result message is visible
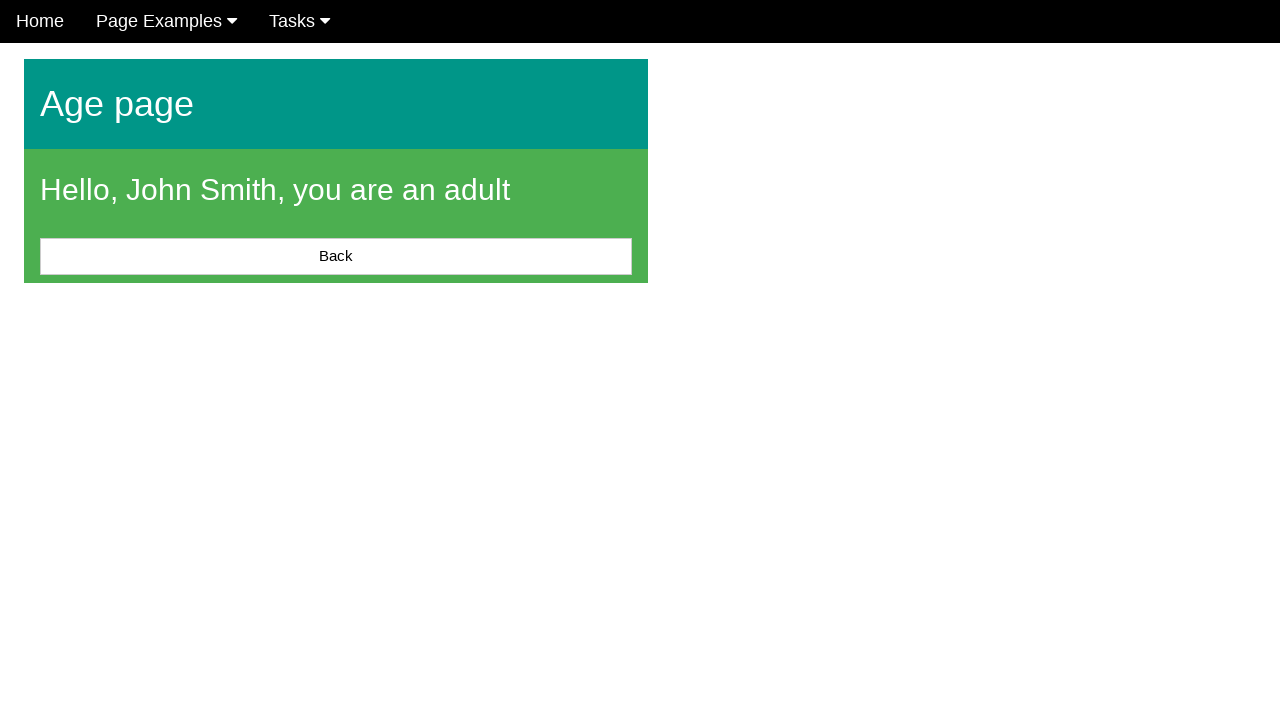

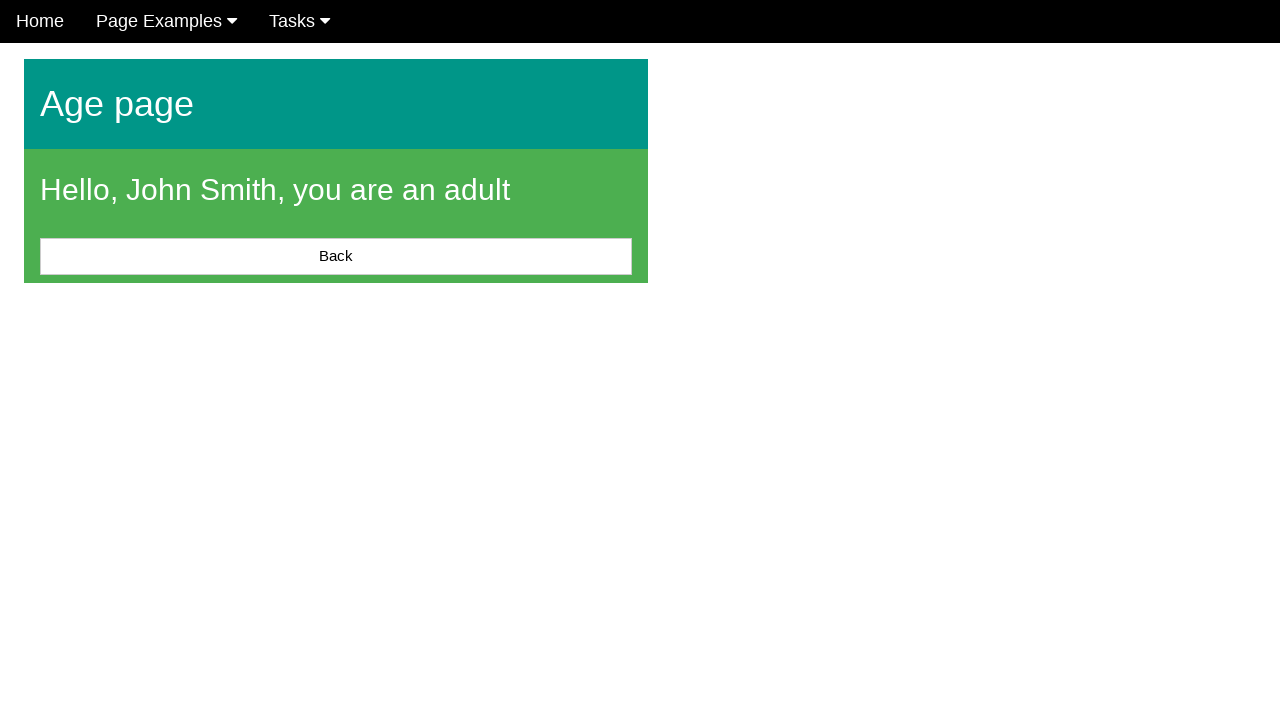